Tests window handling functionality by clicking a link to open a new window, verifying content in both windows, and switching between them

Starting URL: https://the-internet.herokuapp.com/windows

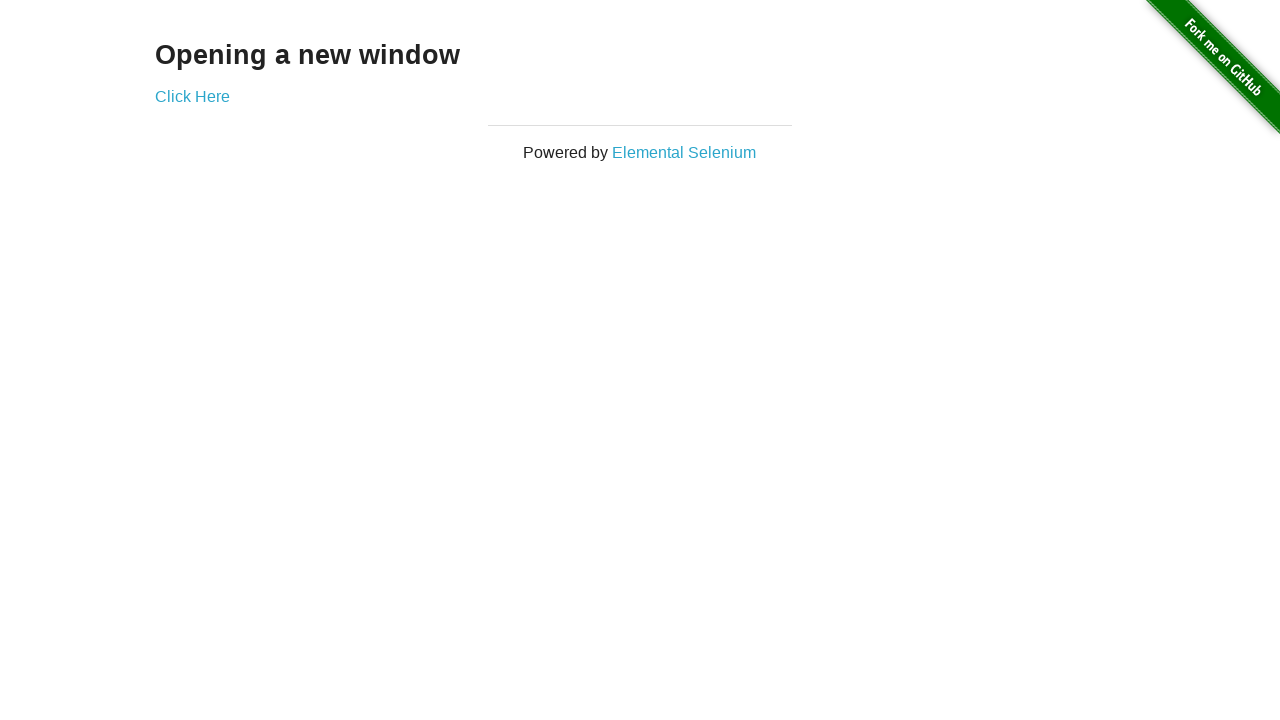

Retrieved initial page heading text
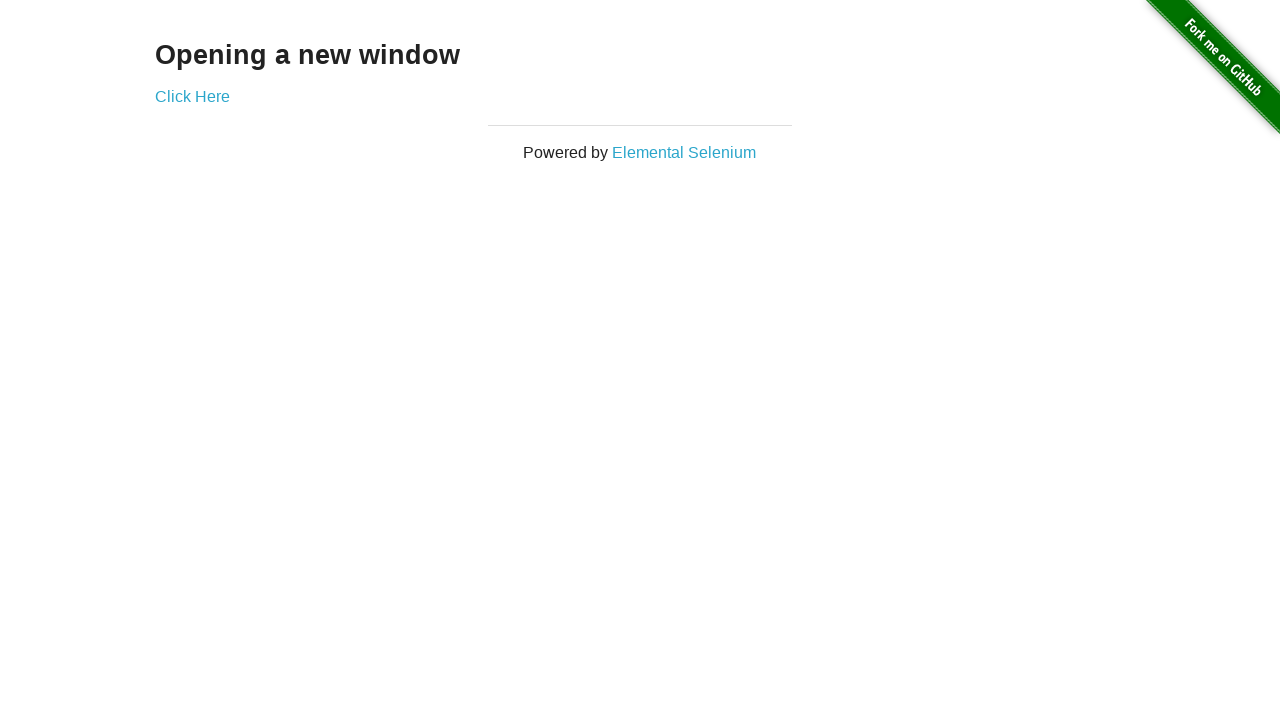

Verified initial page text is 'Opening a new window'
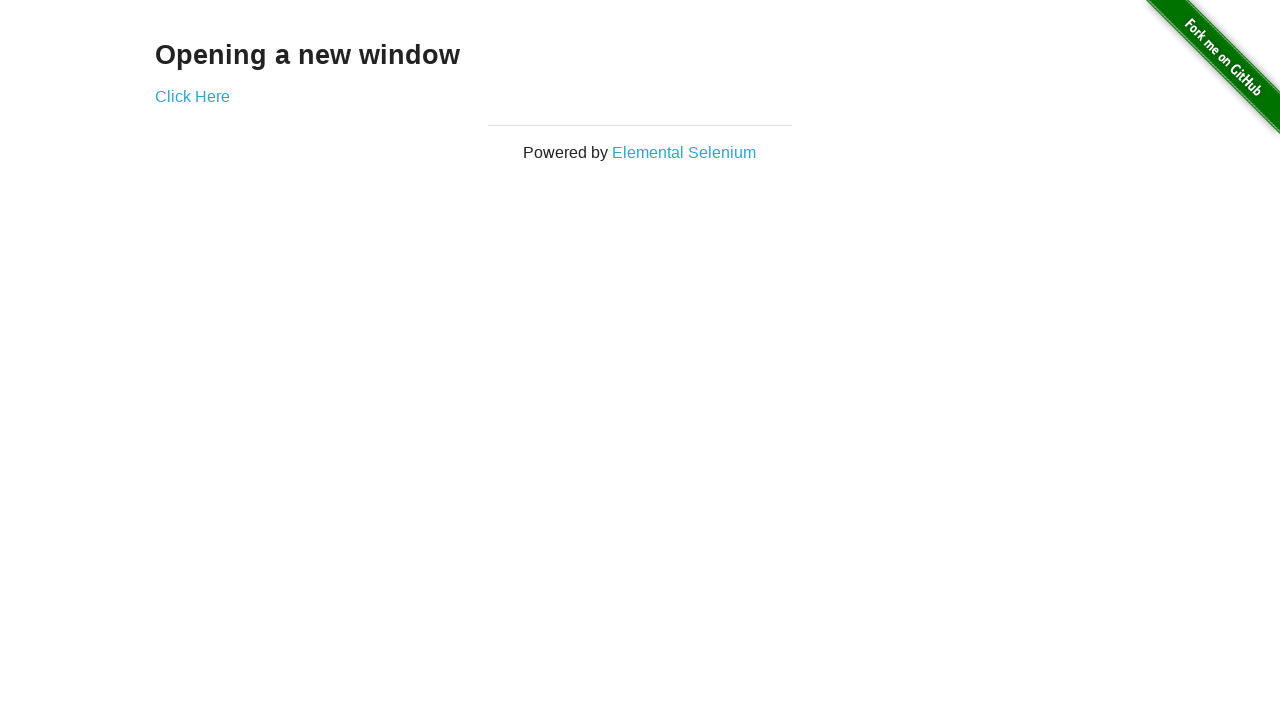

Verified initial page title is 'The Internet'
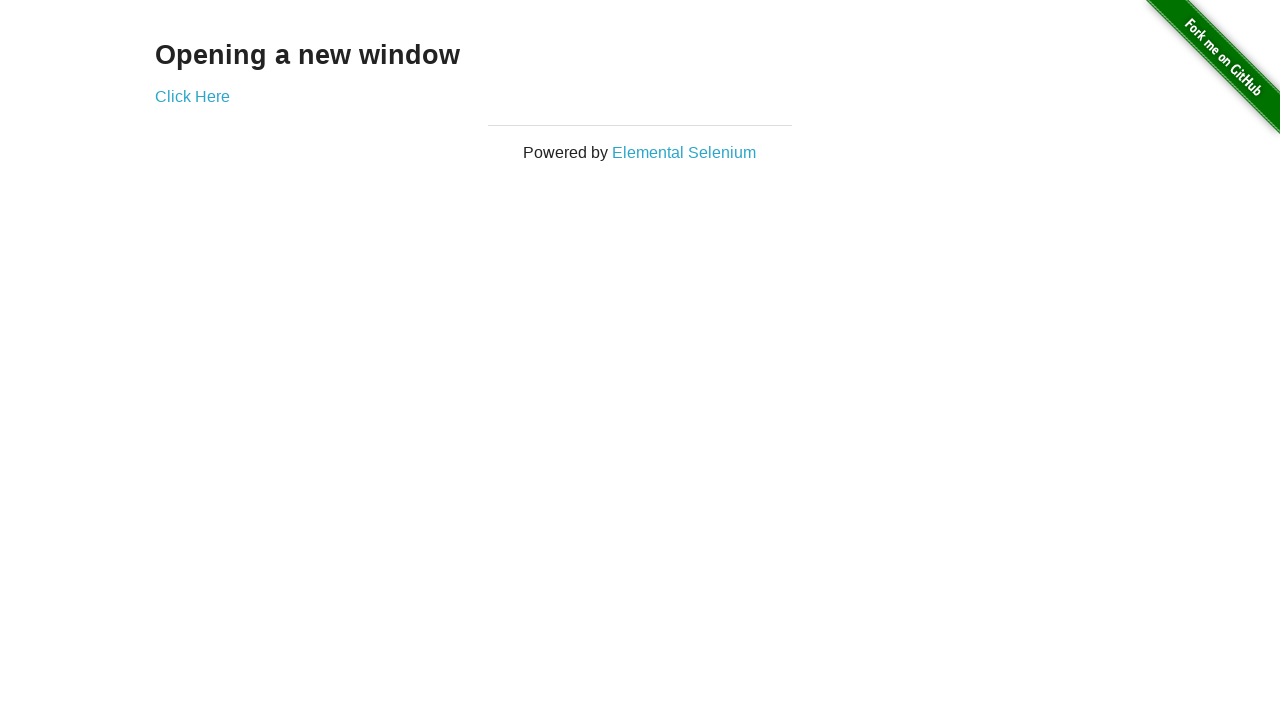

Clicked 'Click Here' link to open new window at (192, 96) on text='Click Here'
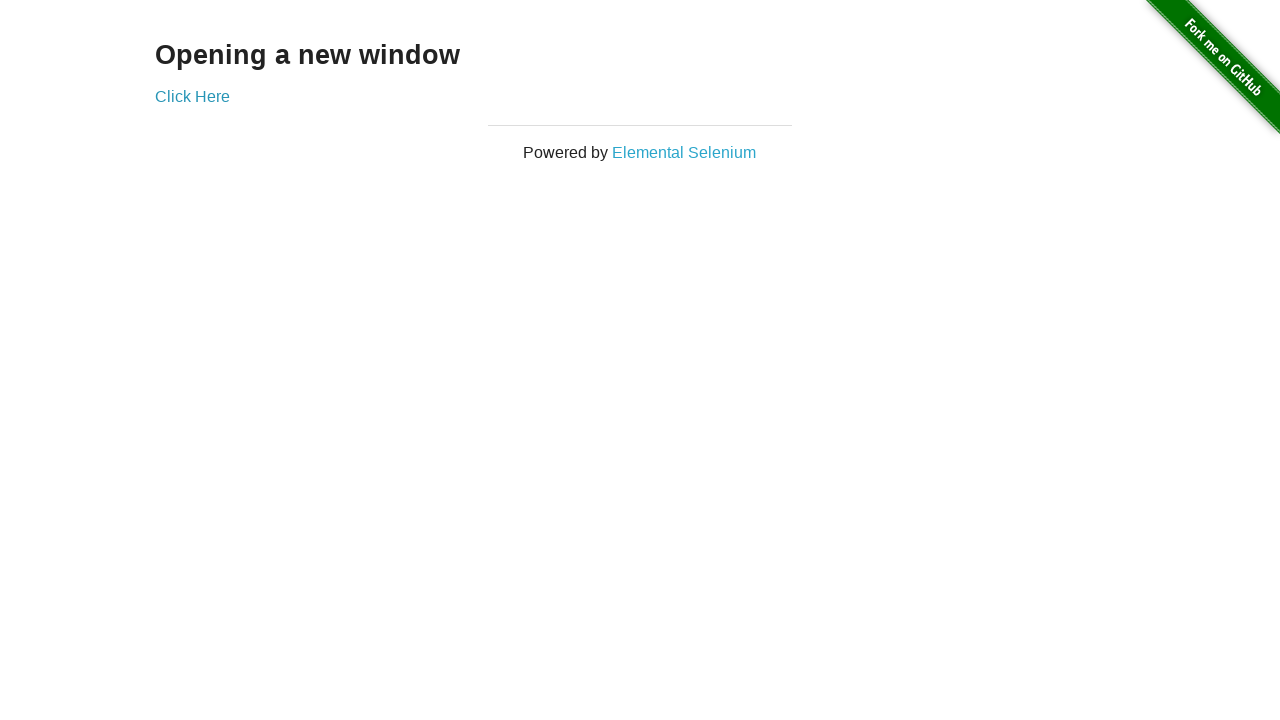

New window loaded completely
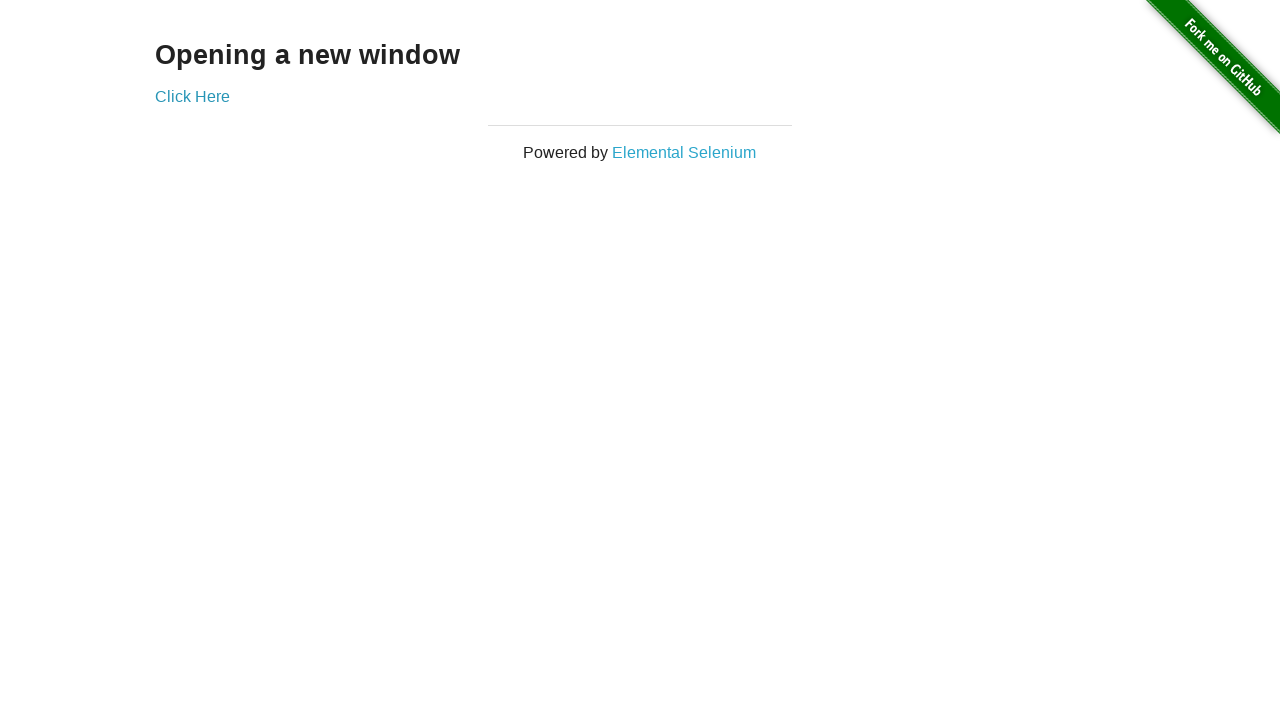

Verified new window title is 'New Window'
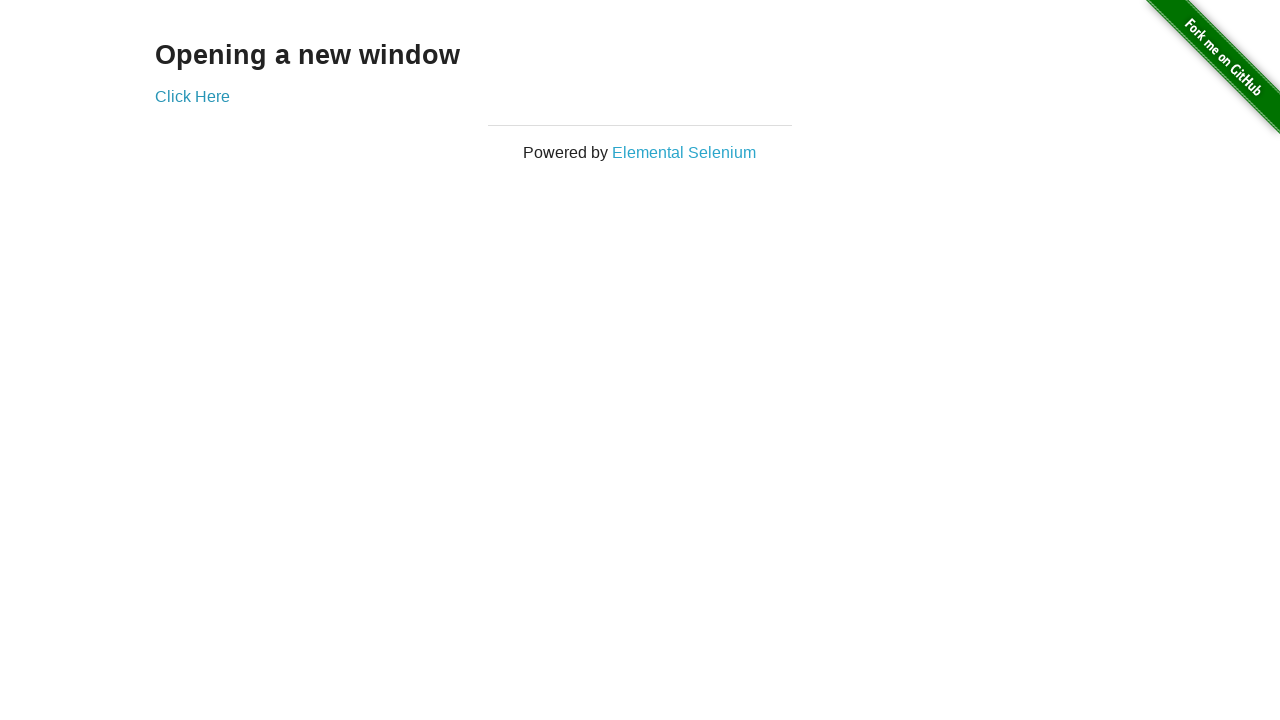

Retrieved new window heading text
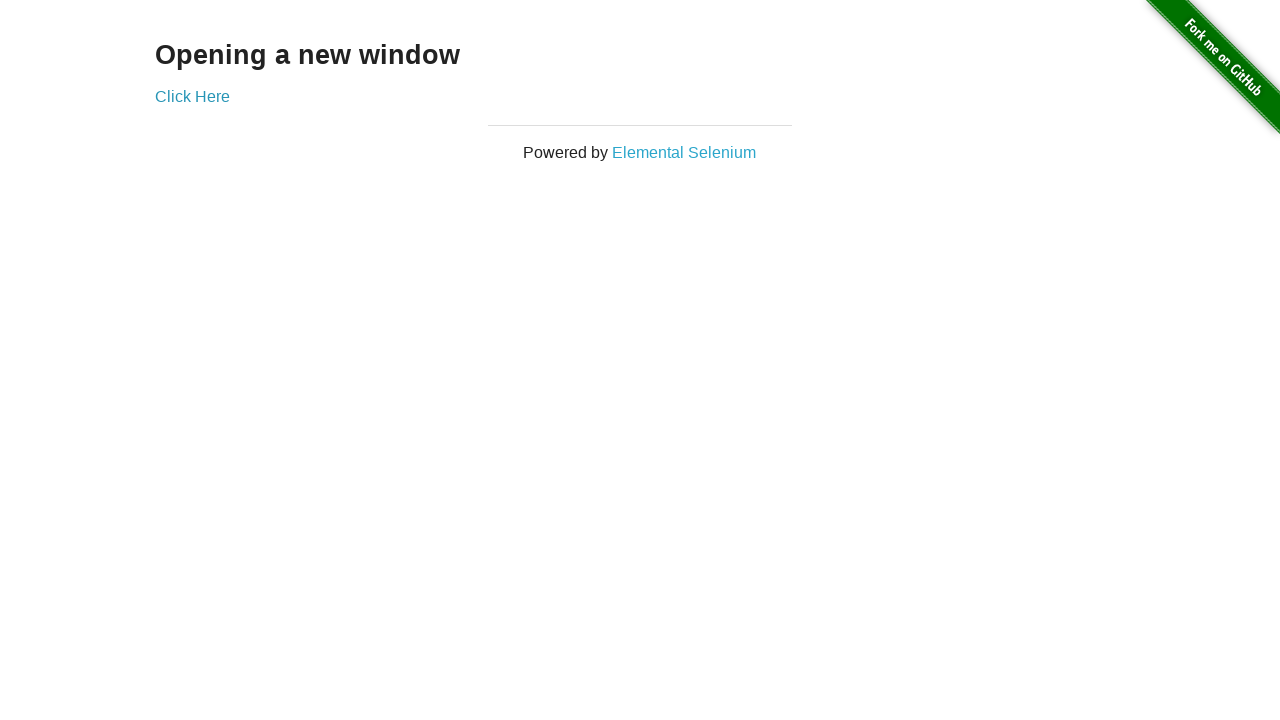

Verified new window heading text is 'New Window'
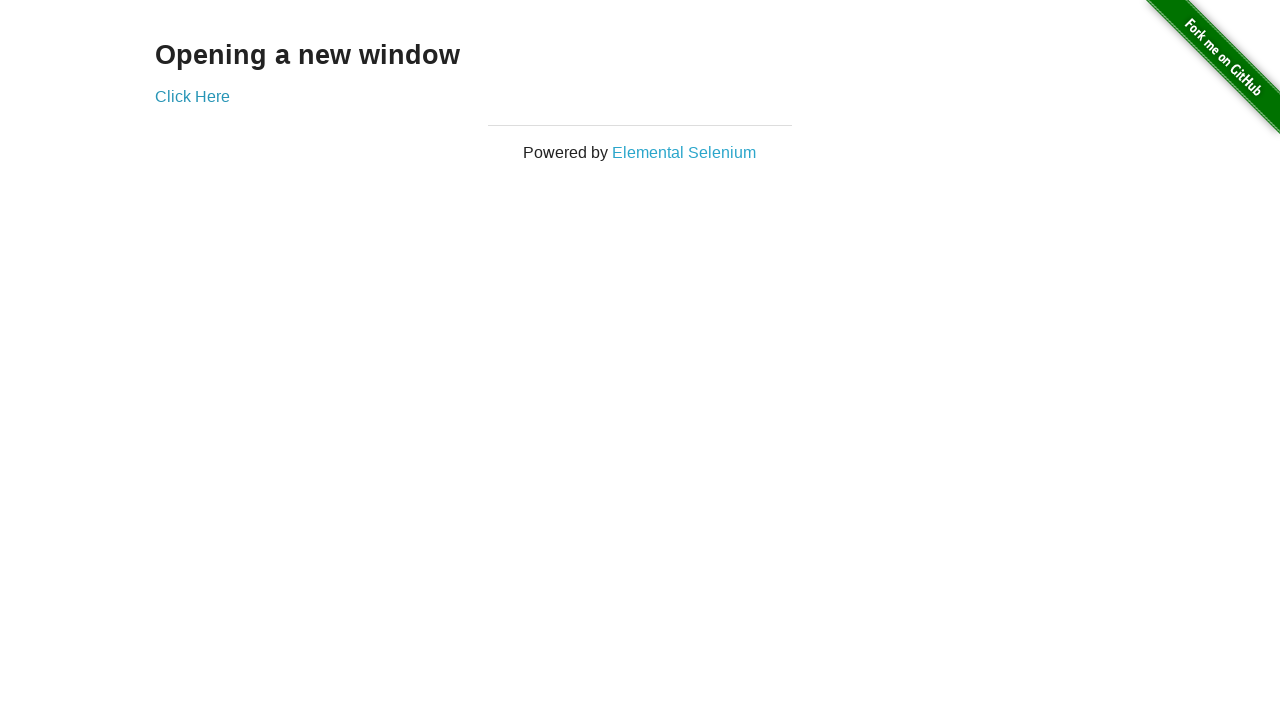

Switched back to original window
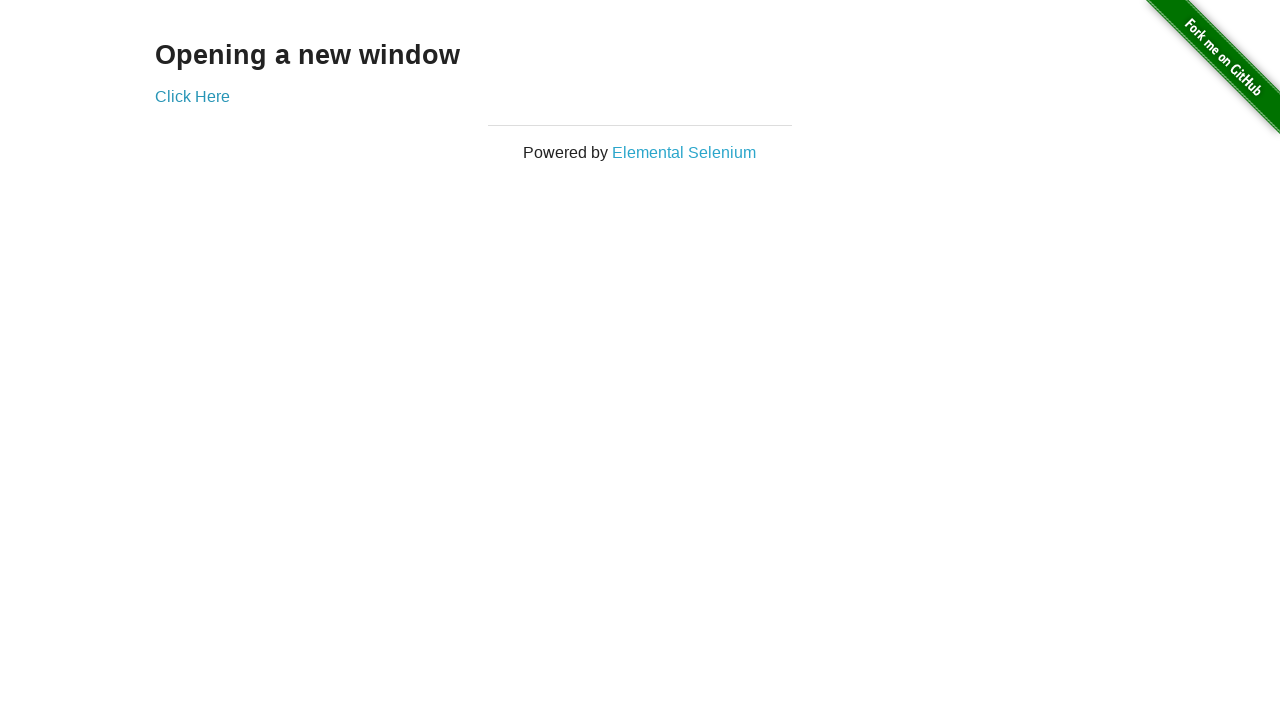

Verified original window title is still 'The Internet'
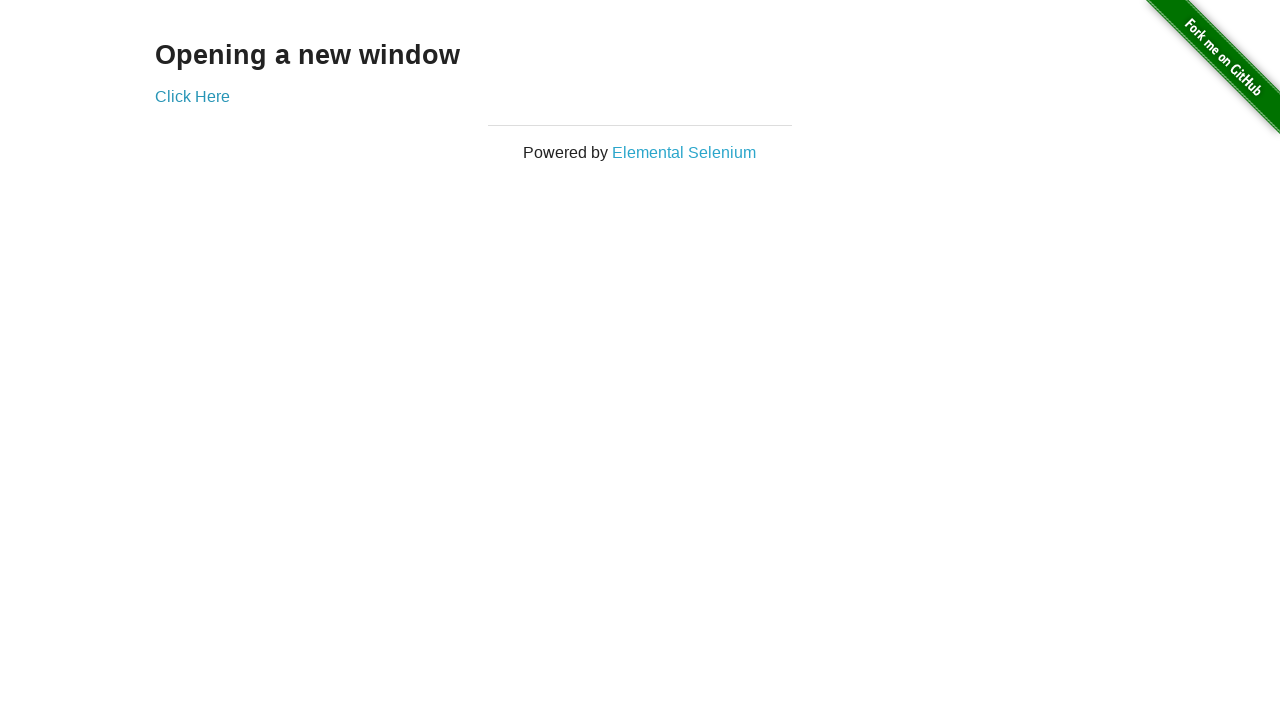

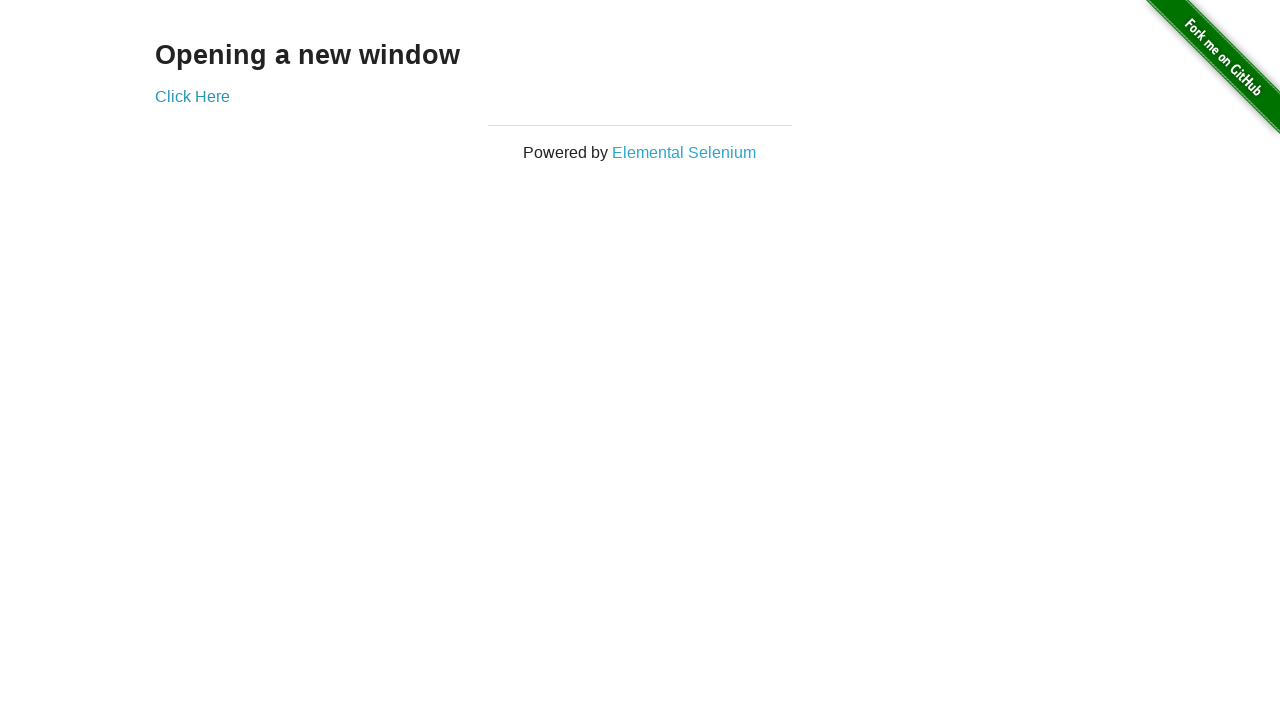